Navigates to Cognizant website and clicks on the Industries menu item in the navigation.

Starting URL: https://www.cognizant.com/us/en

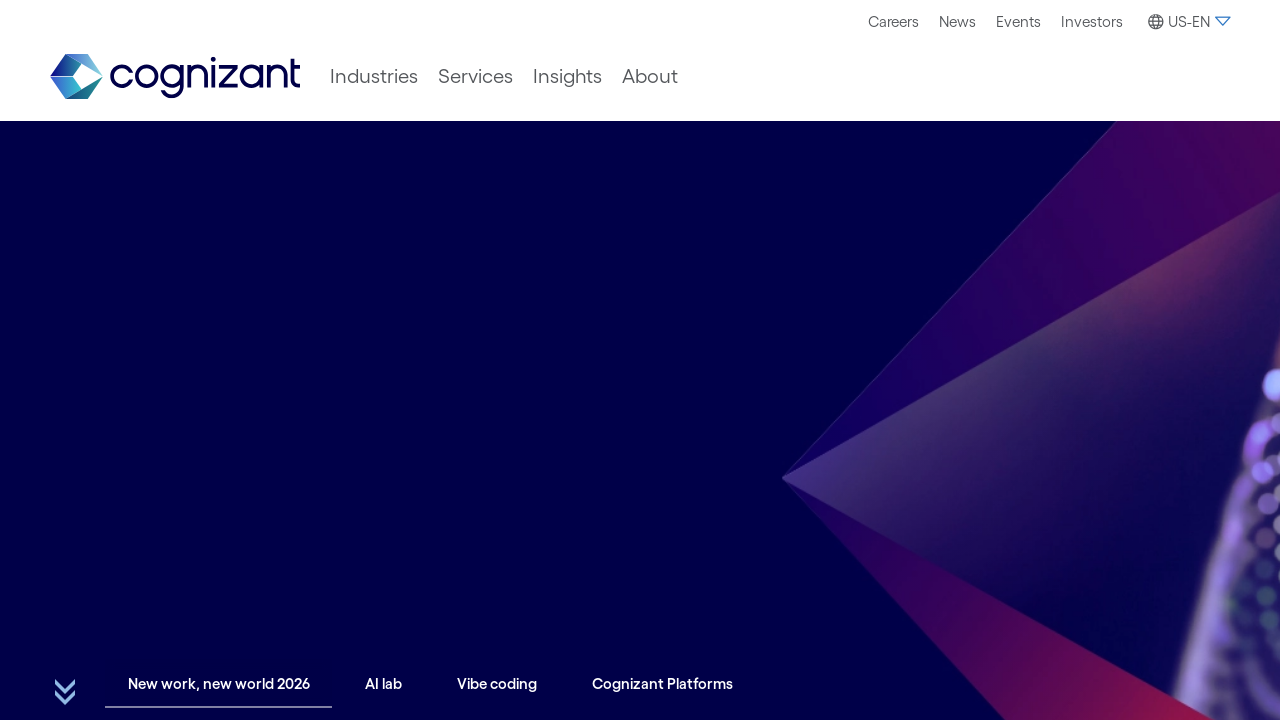

Waited for Industries navigation link to be visible
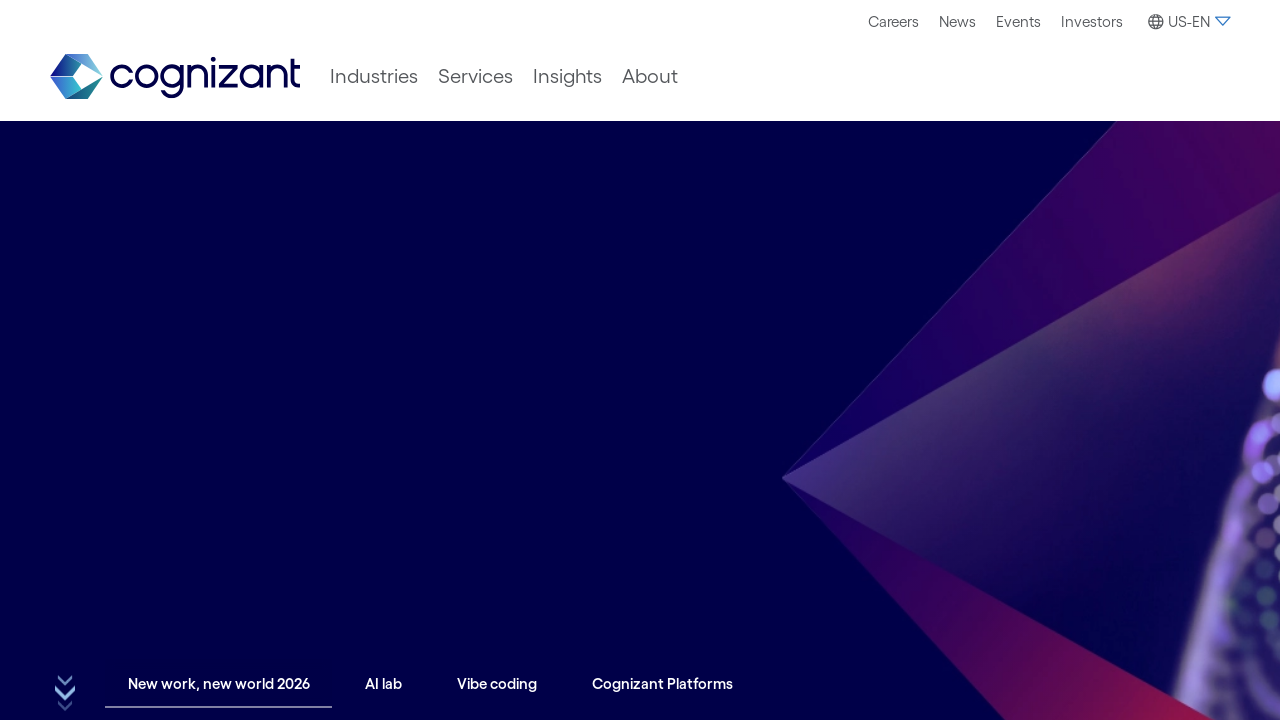

Clicked on the Industries menu item in the navigation at (374, 76) on xpath=//ul/li/a[text()='Industries']
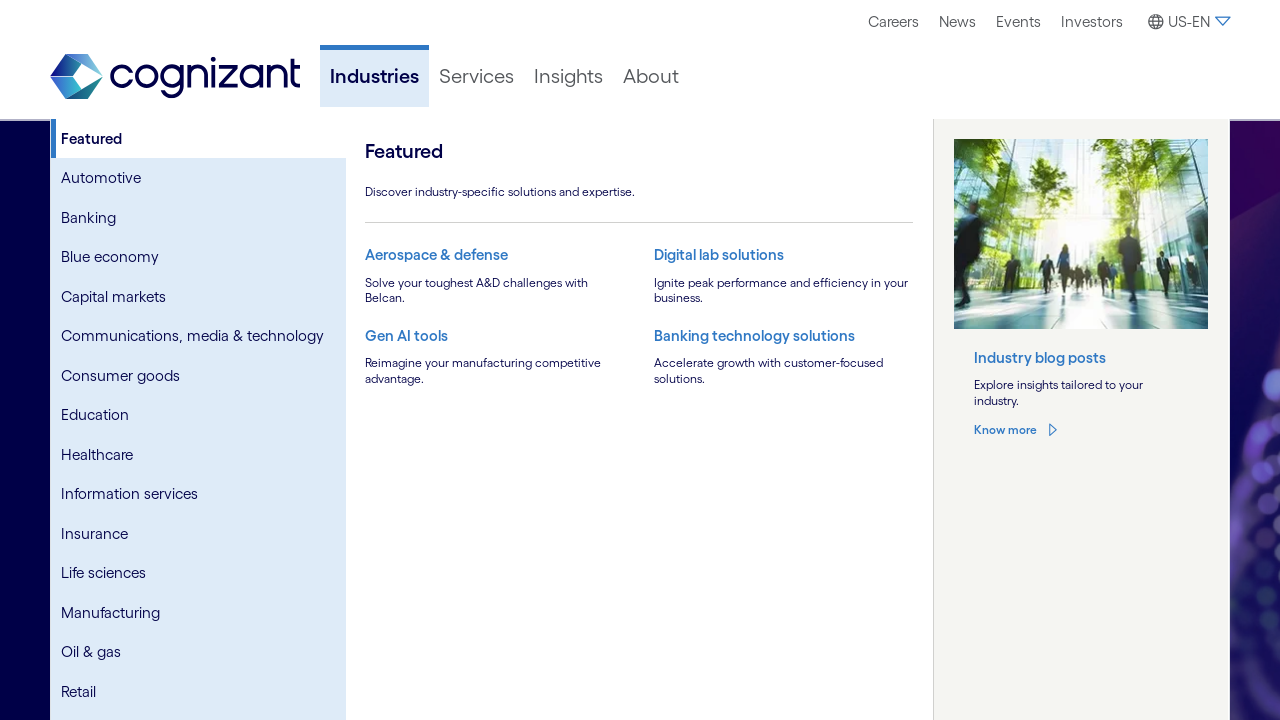

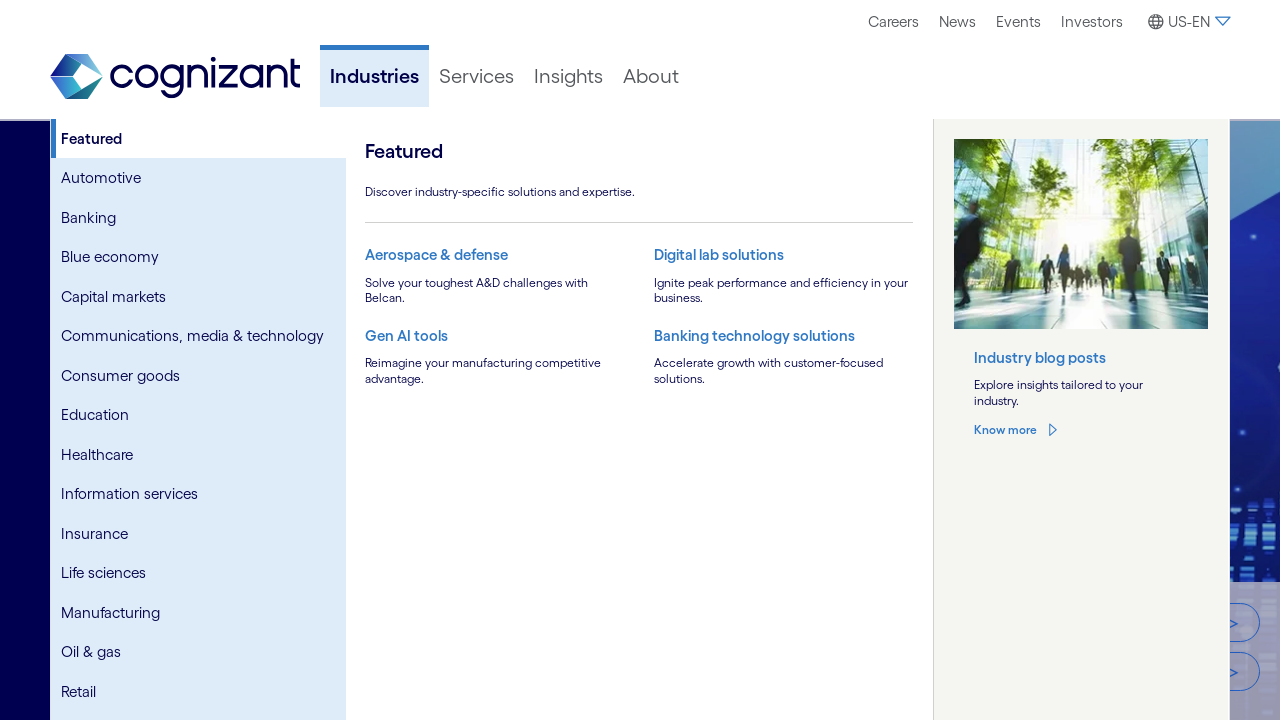